Tests a sports facility booking calendar by selecting duration, navigating to a future date via year/month dropdowns, clicking a calendar day, and selecting a time slot.

Starting URL: https://avo.hta.nl/uithoorn/Accommodation/Book/106

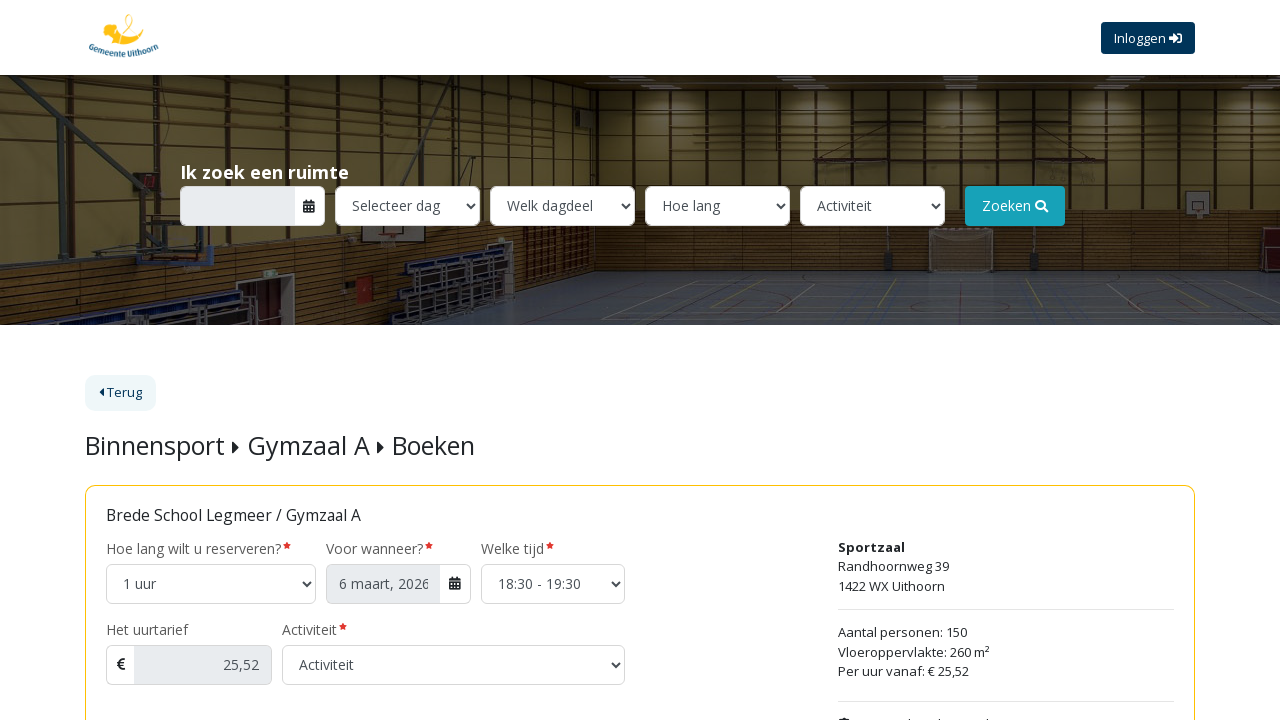

Set default timeout to 4000ms
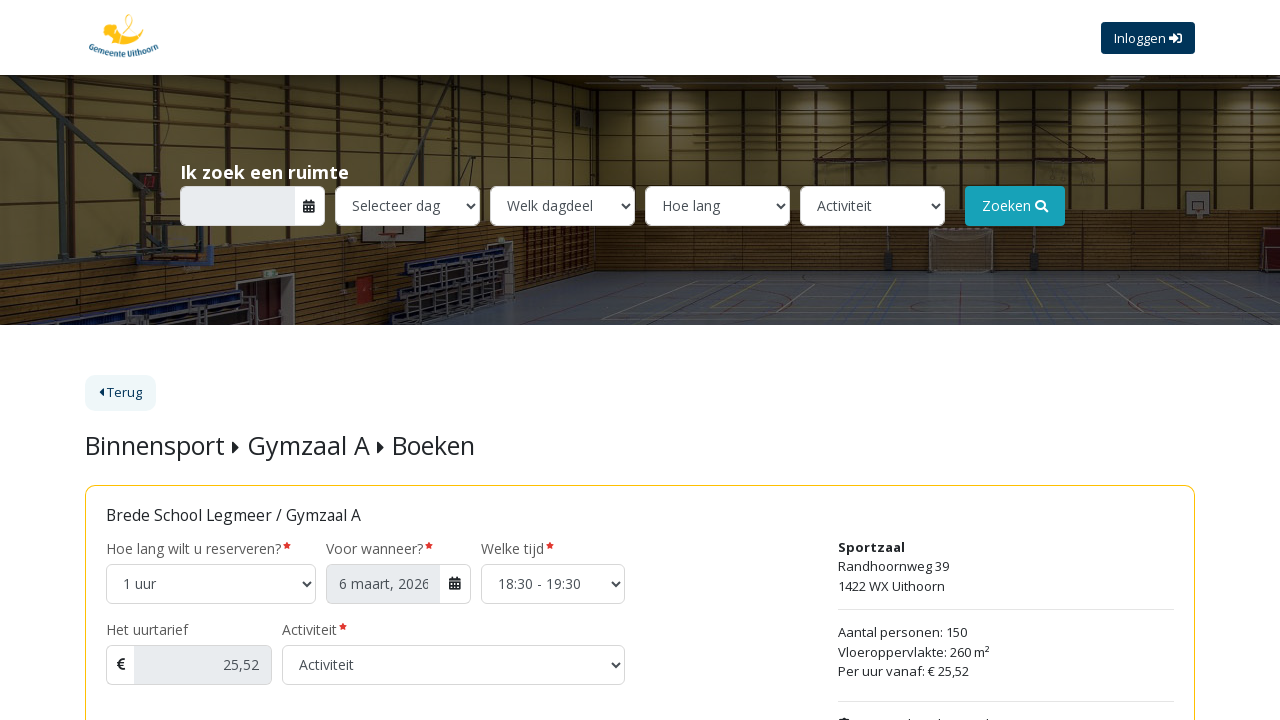

Located duration selector dropdown
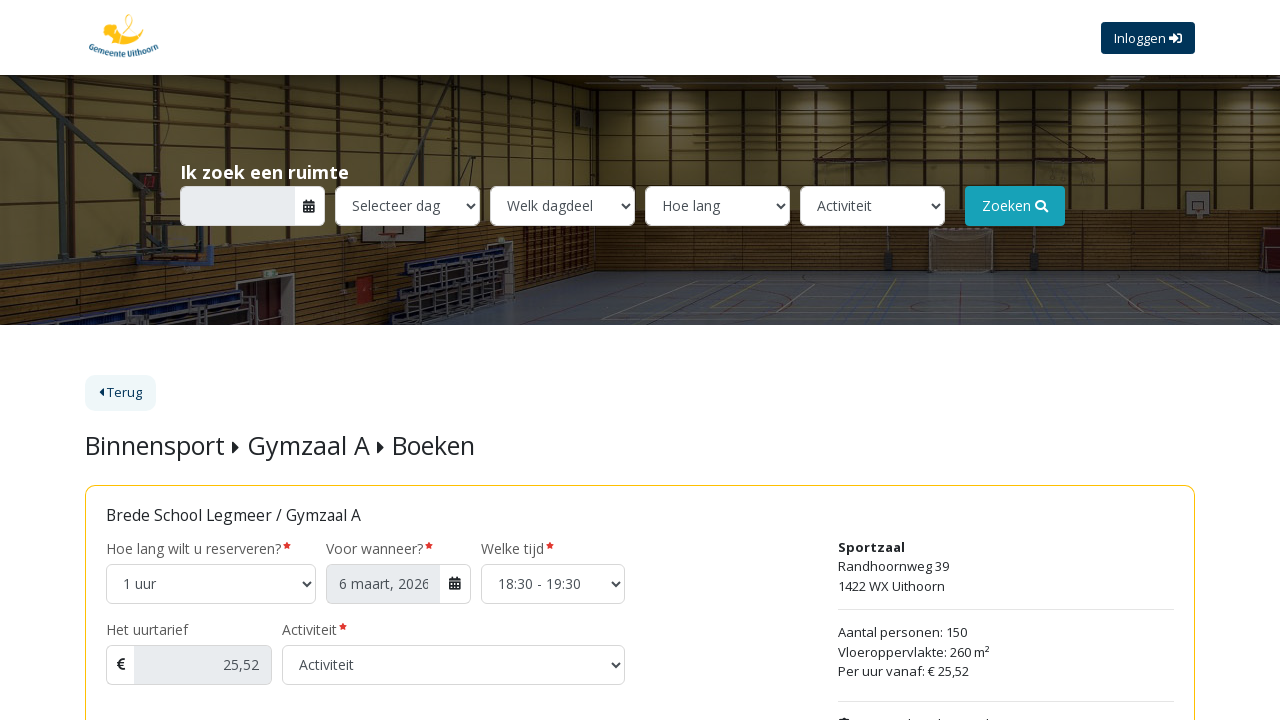

Selected '1,5 uur' duration option on select >> internal:has-text="uur"i >> nth=0
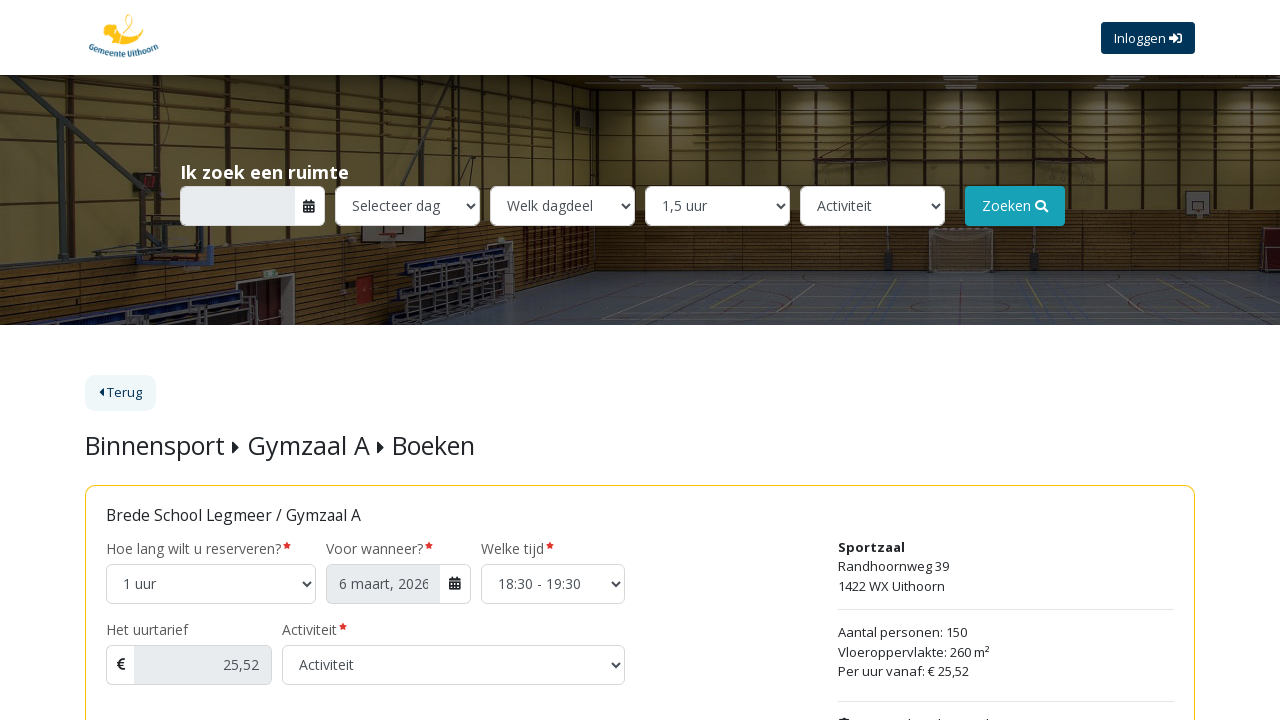

Waited 300ms for page to settle
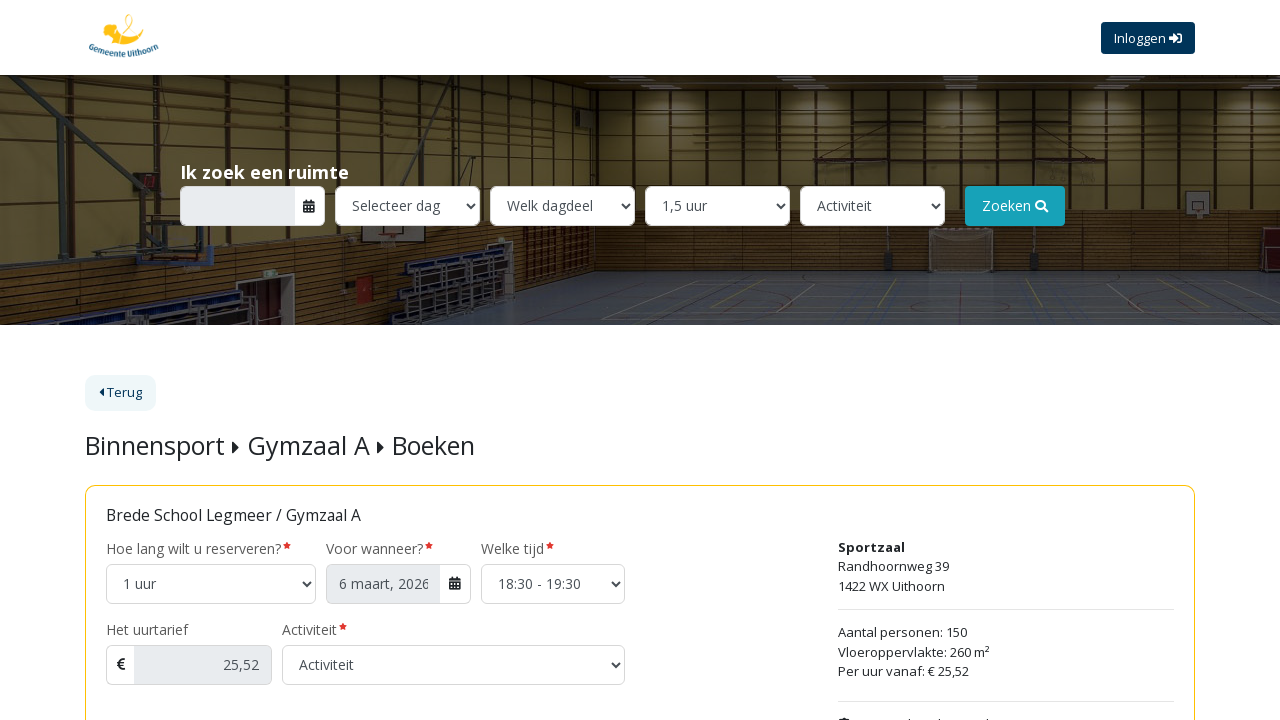

Located all select elements
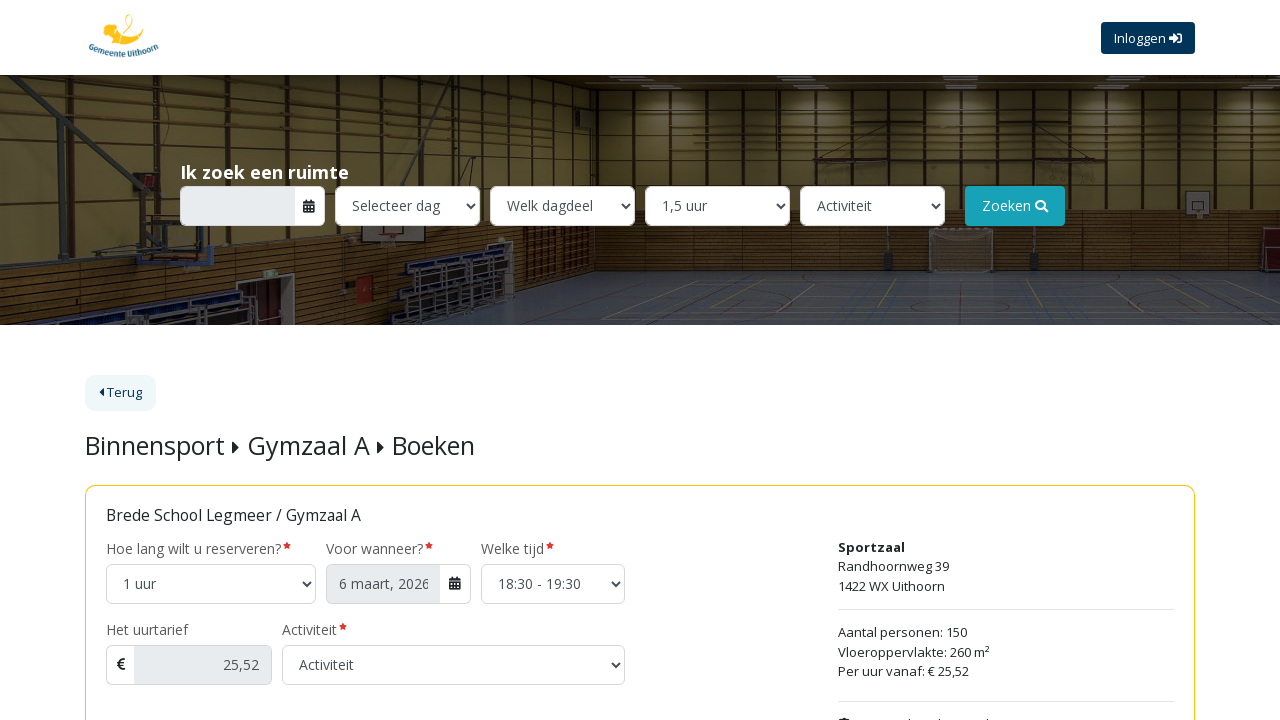

Waited 300ms after year selection
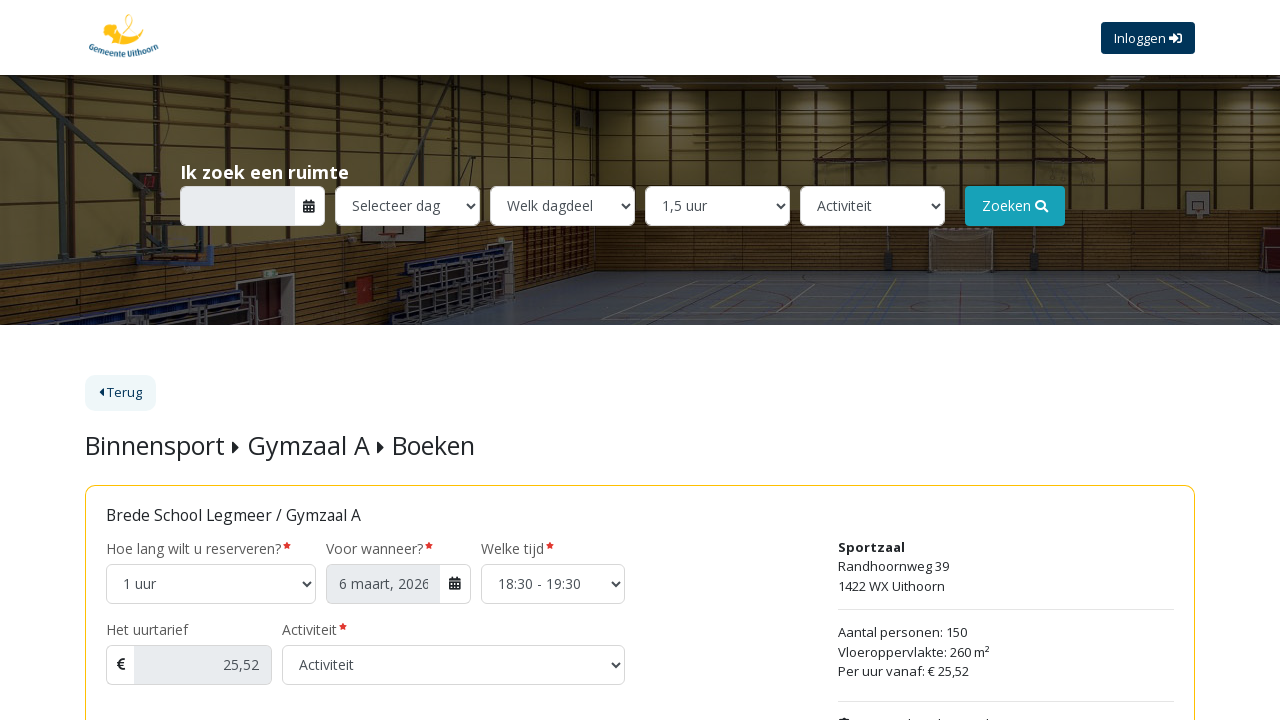

Waited 400ms after month selection on select >> nth=7
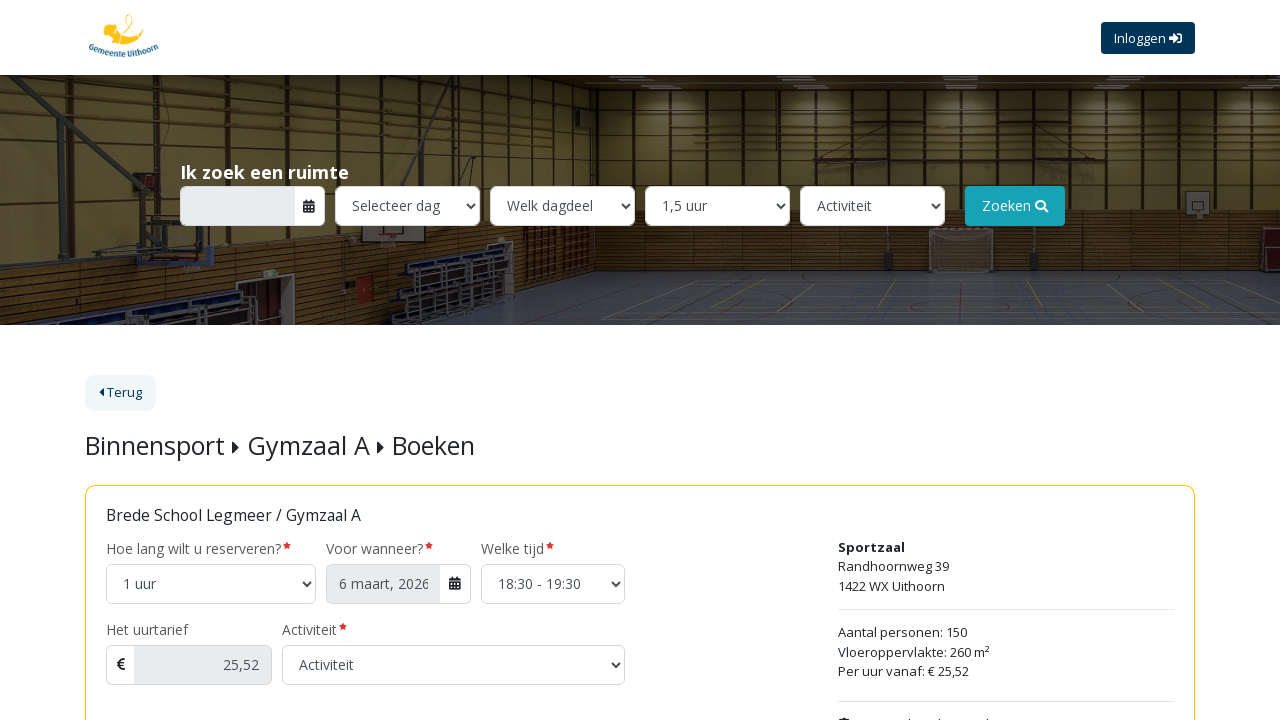

Located calendar day buttons for day 17
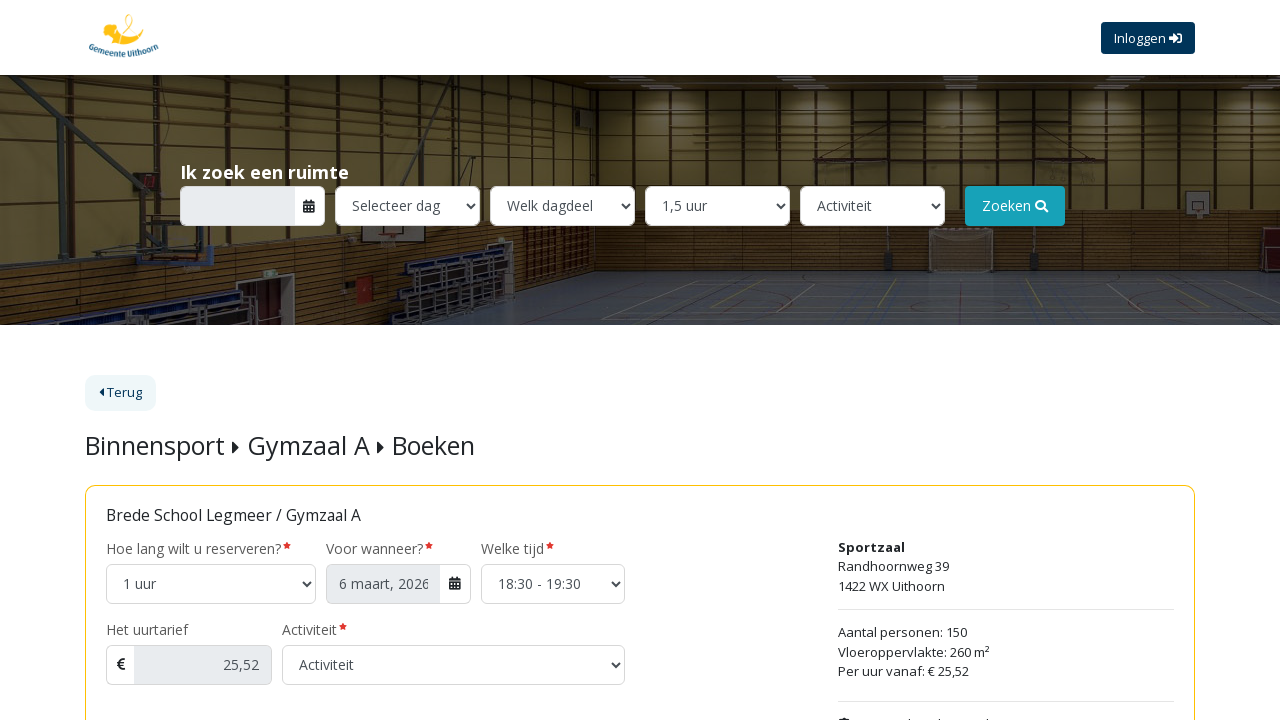

Waited 400ms after day selection
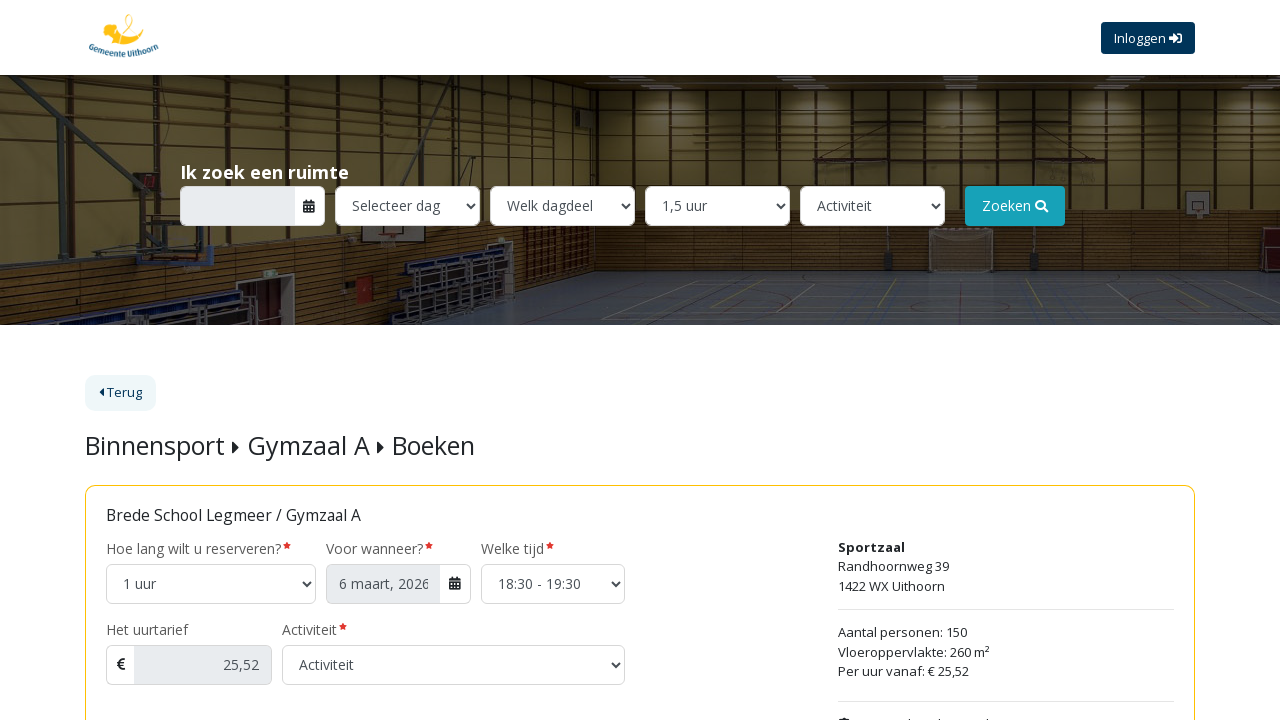

Located time selector dropdown
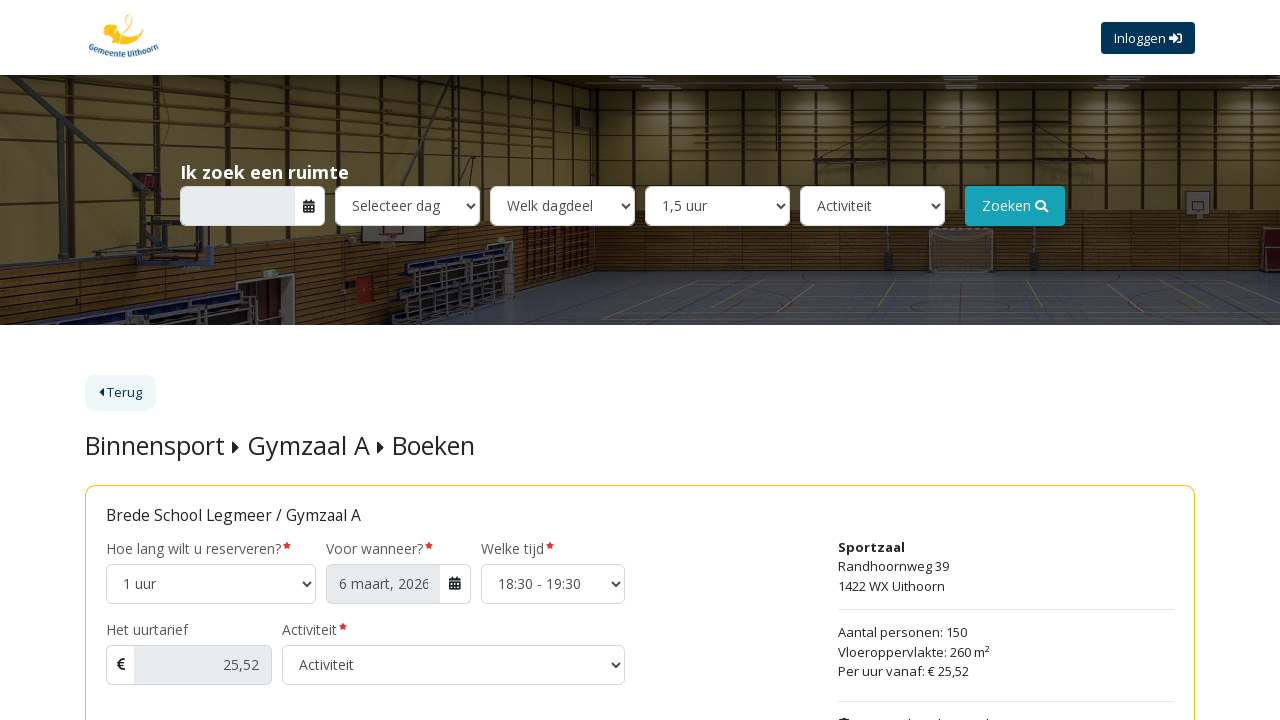

Located time slot options
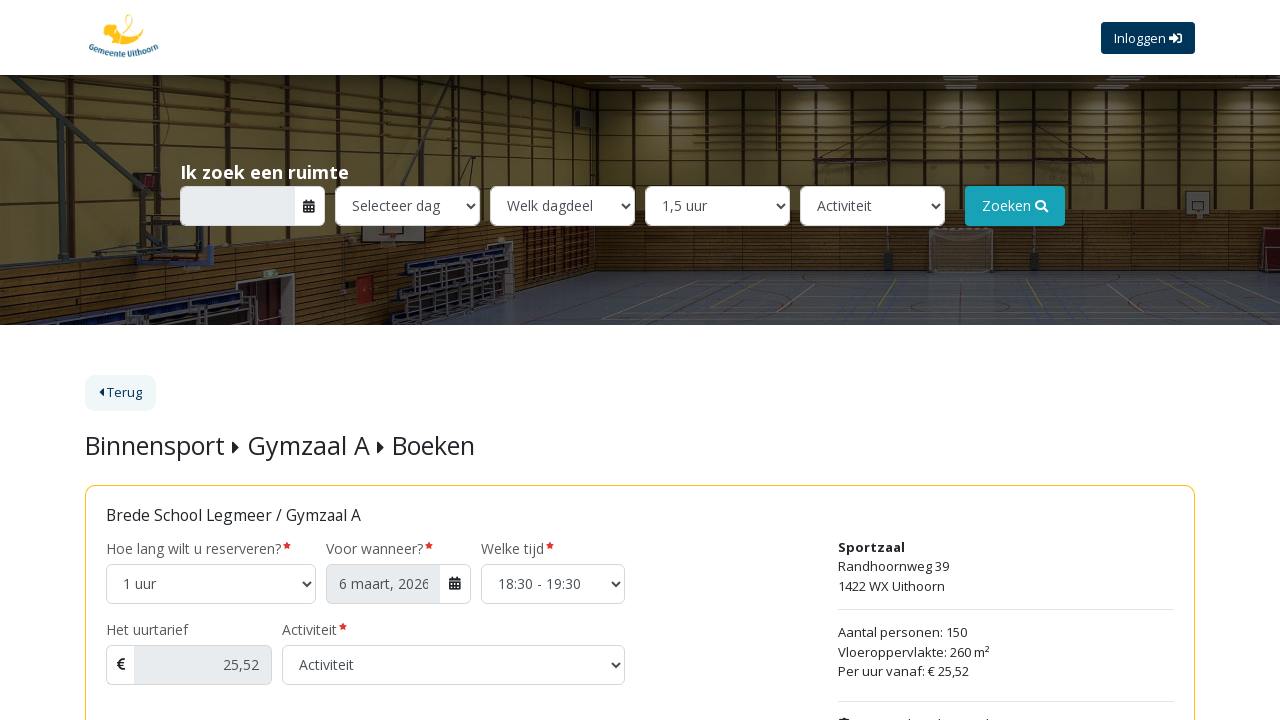

Selected time slot starting with 20:00 (20:00 - 21:00) on select >> internal:has-text=":"i >> nth=0
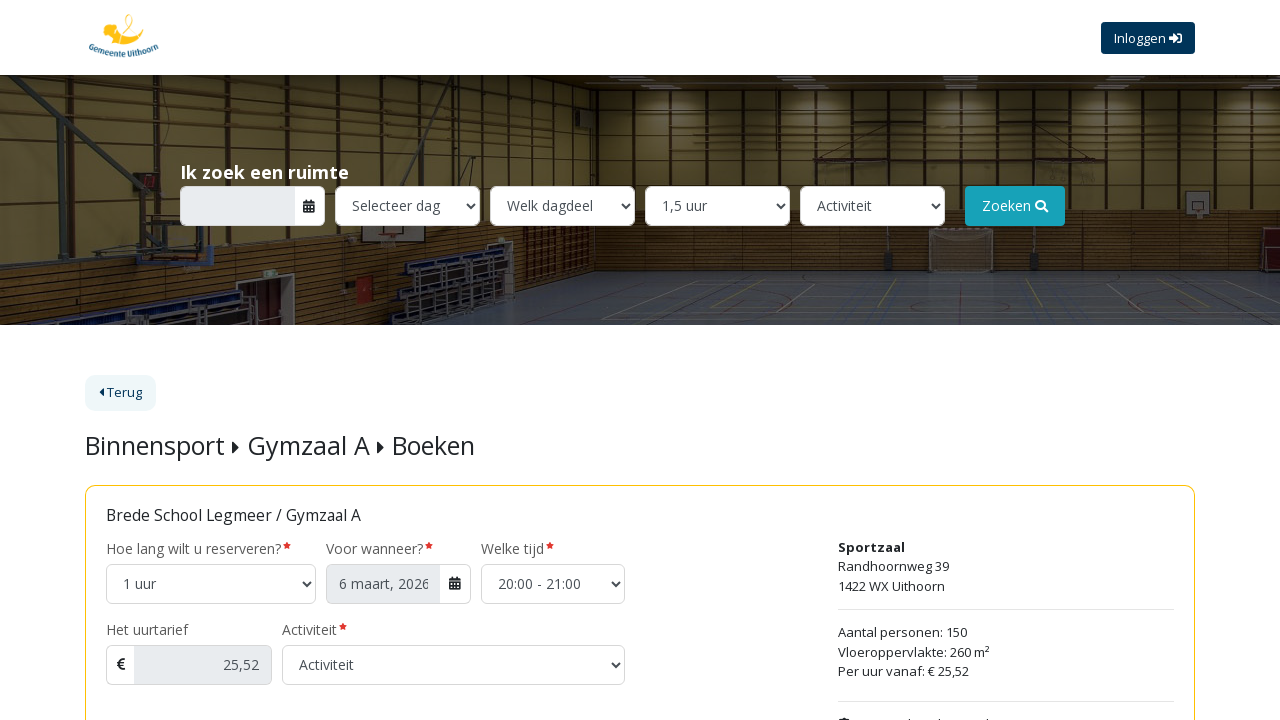

Waited 600ms for final page load
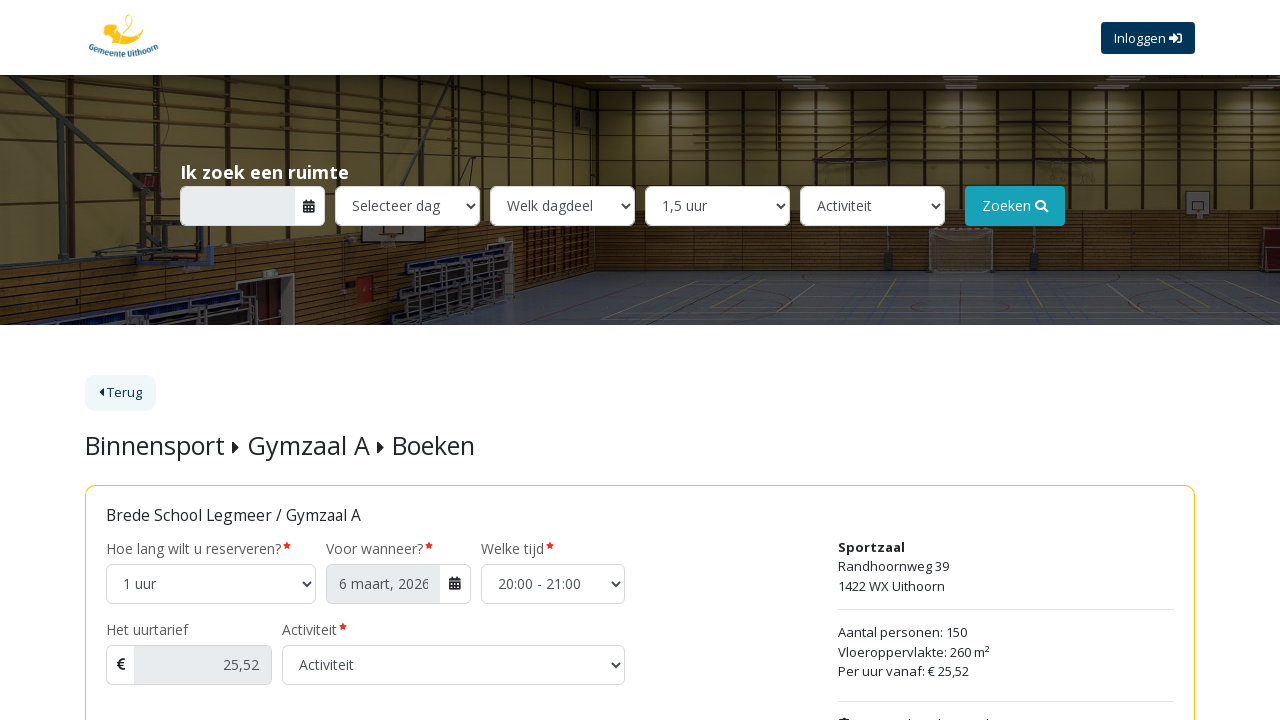

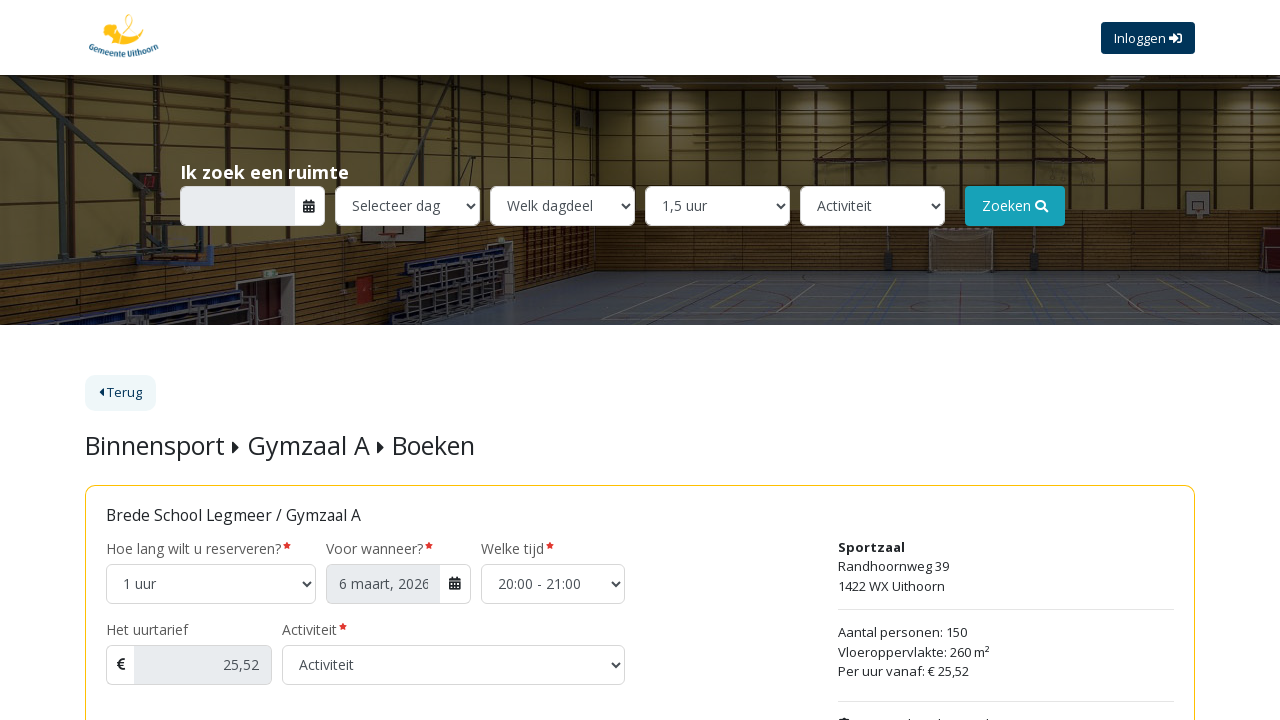